Tests drag and drop functionality by dragging an element from one location to another and verifying the drop was successful

Starting URL: https://crossbrowsertesting.github.io/drag-and-drop.html

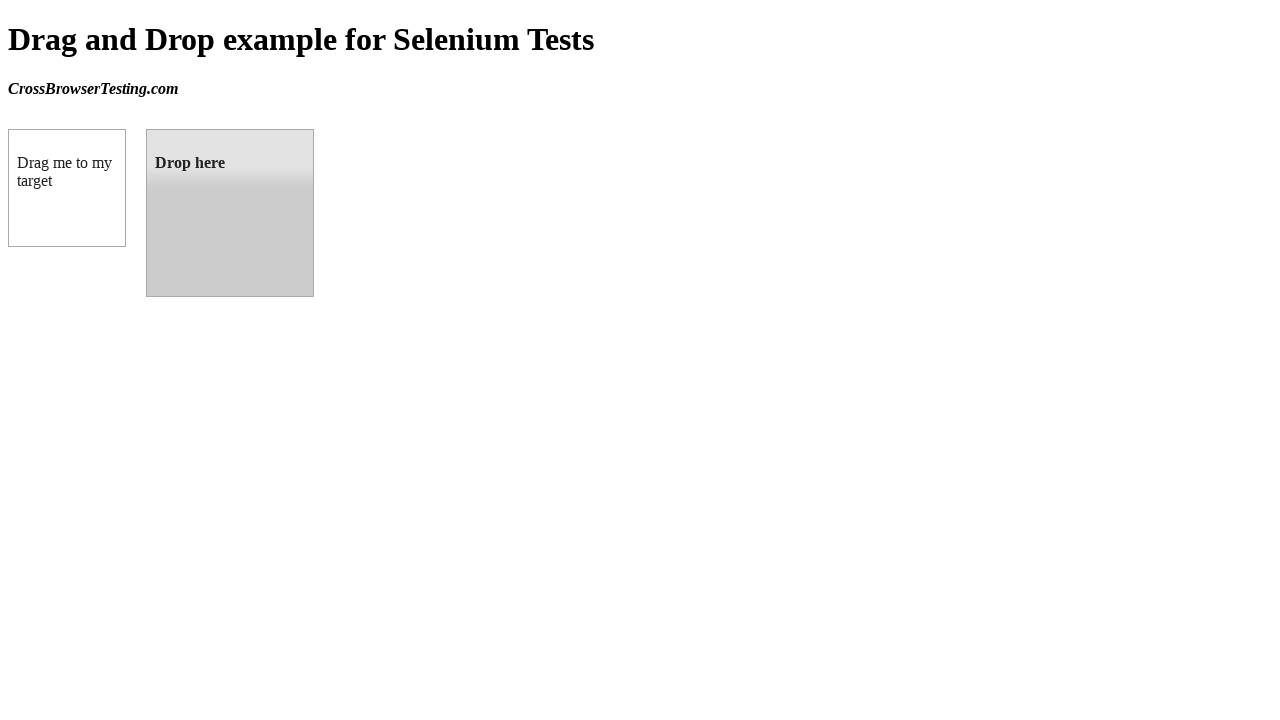

Navigated to drag and drop test page
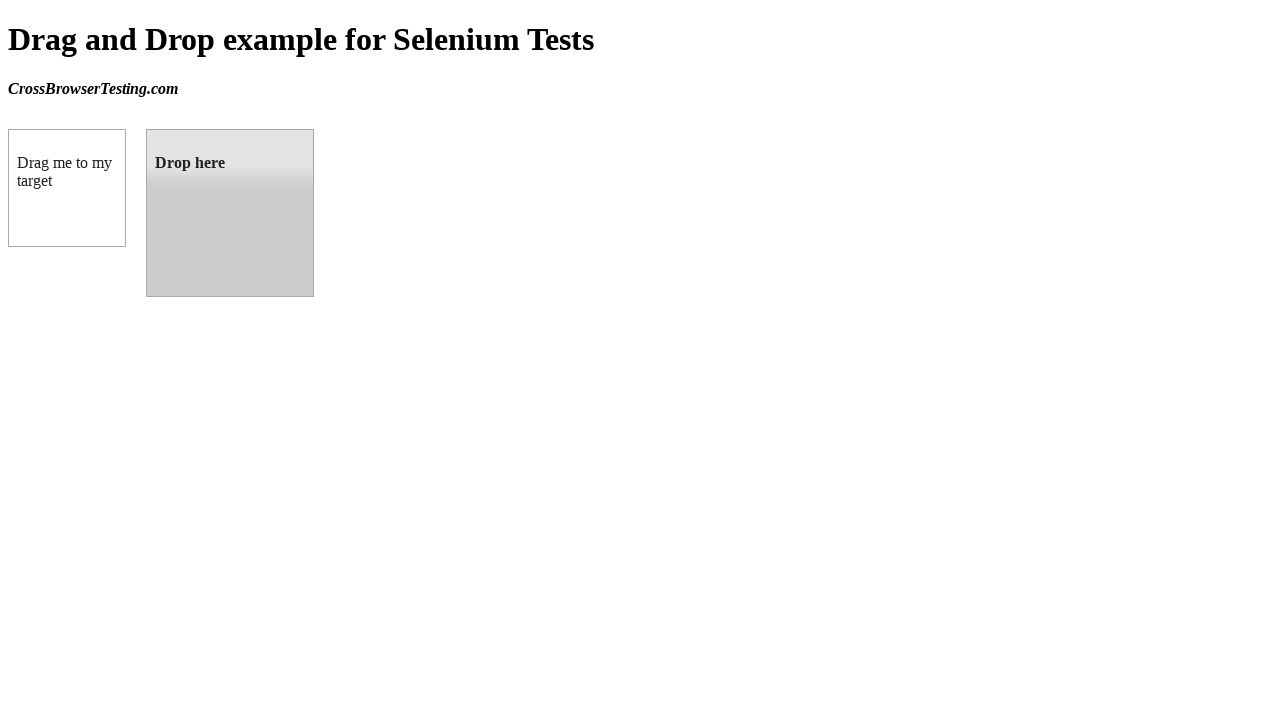

Located the draggable element
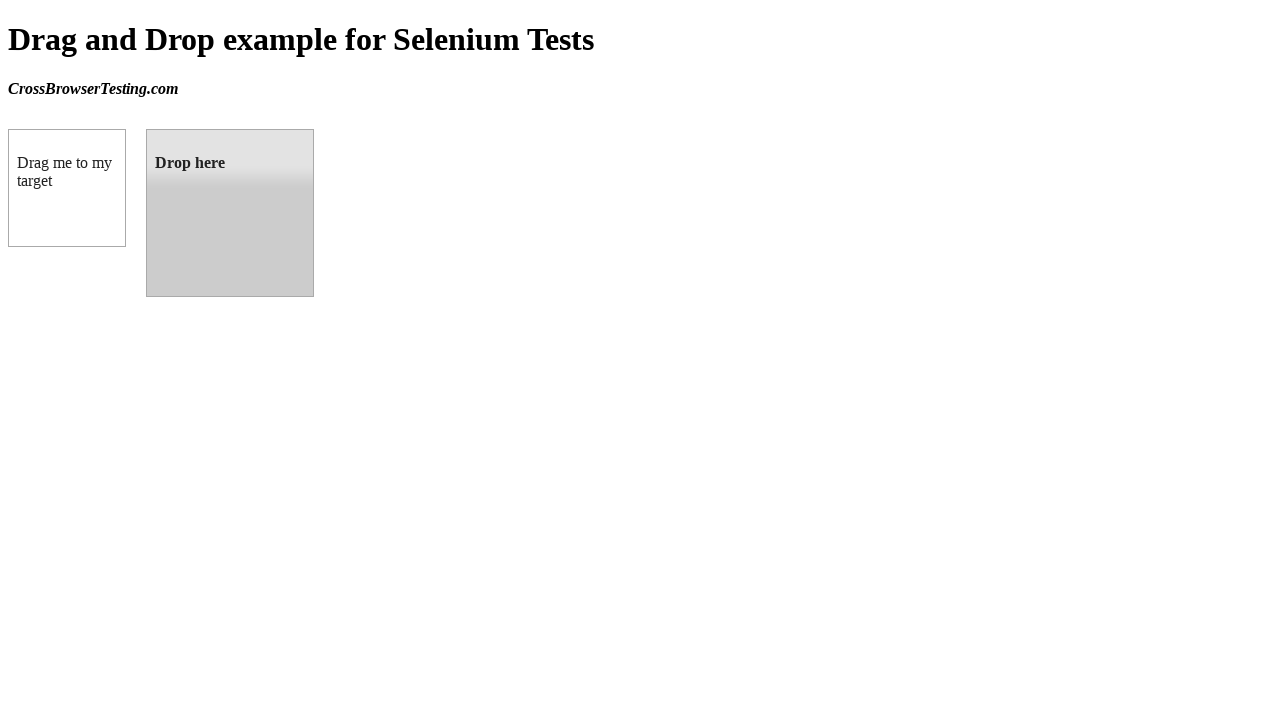

Located the droppable target element
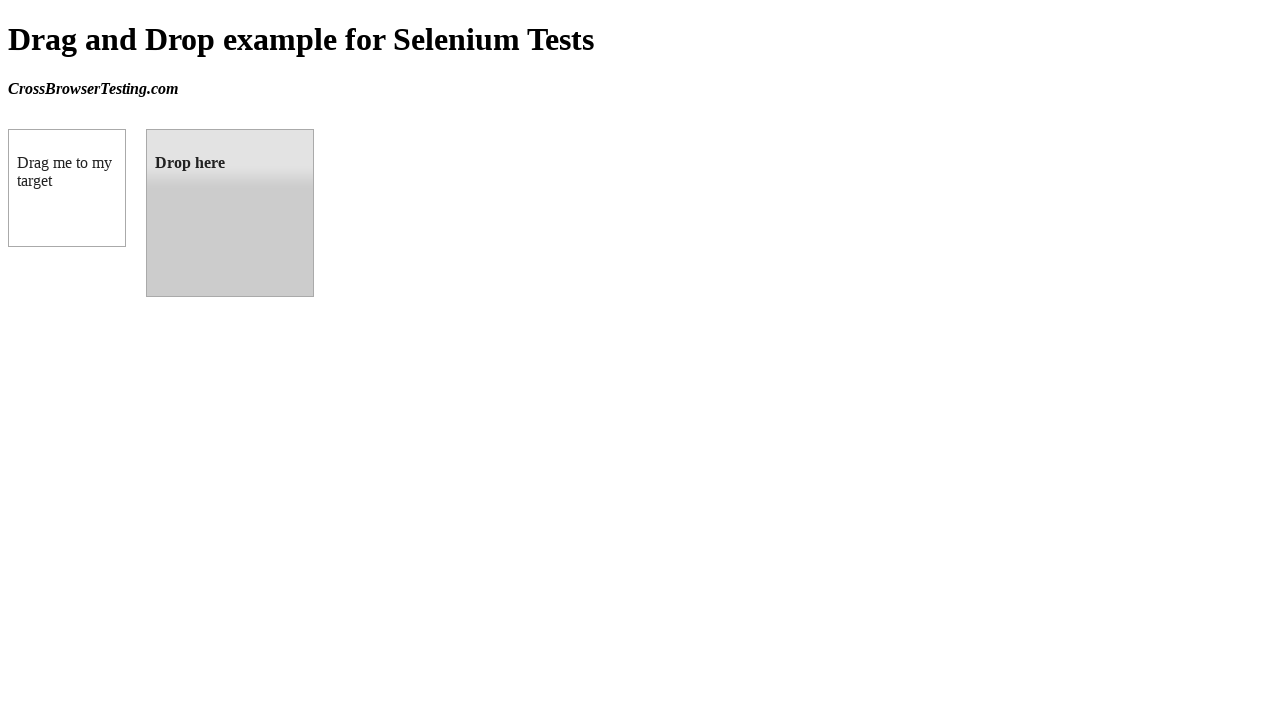

Dragged element from draggable to droppable location at (230, 213)
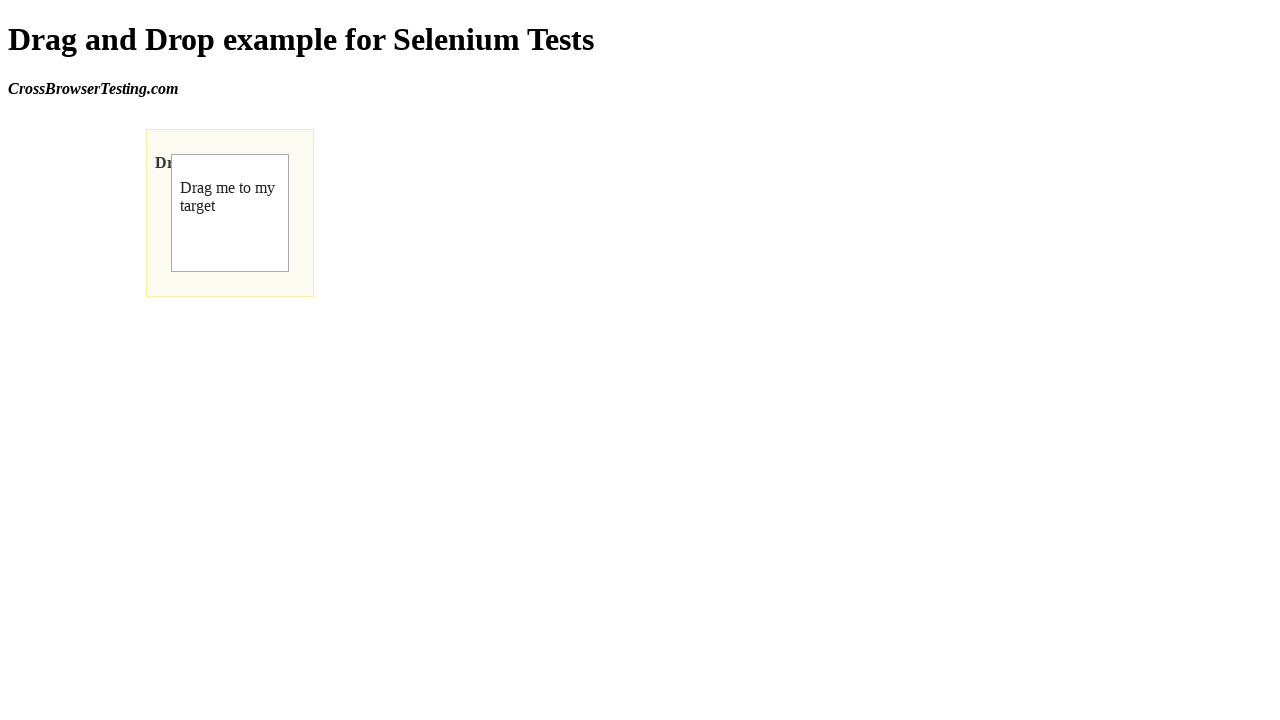

Verified drop was successful - 'Dropped!' text found in droppable element
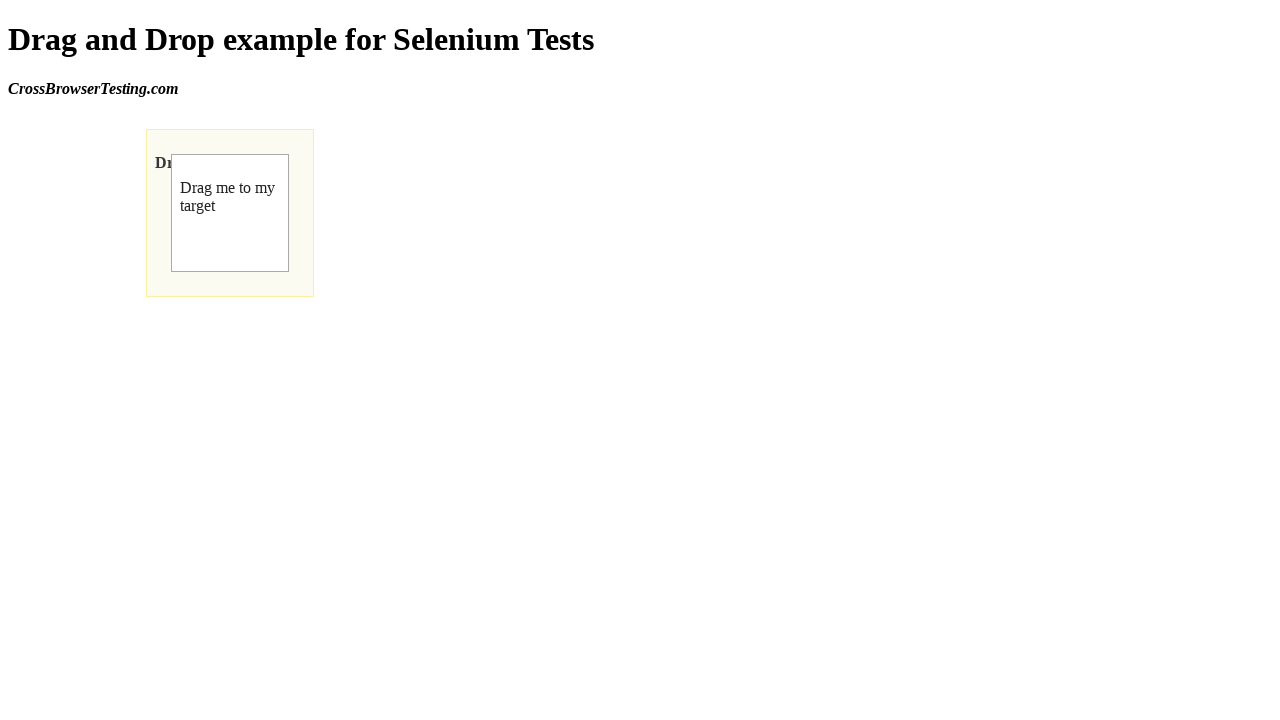

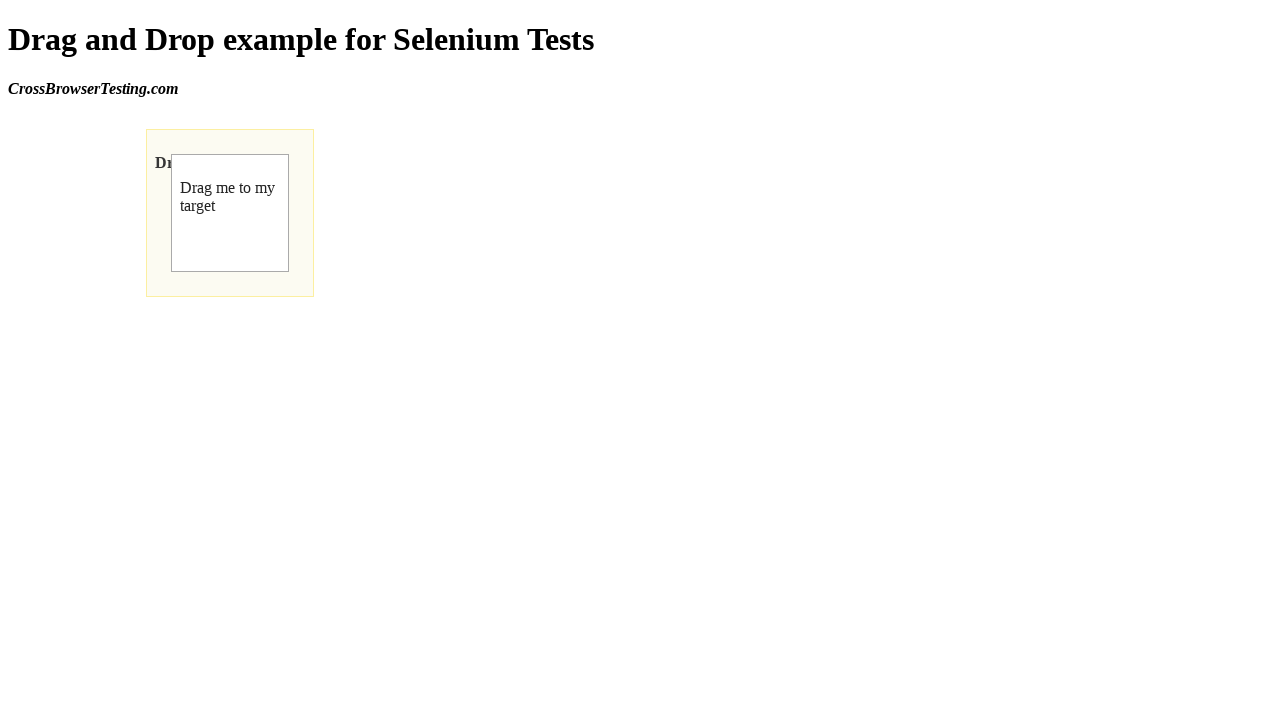